Tests that clicking the JS Prompt button and dismissing the alert displays null in the result message

Starting URL: https://the-internet.herokuapp.com/javascript_alerts

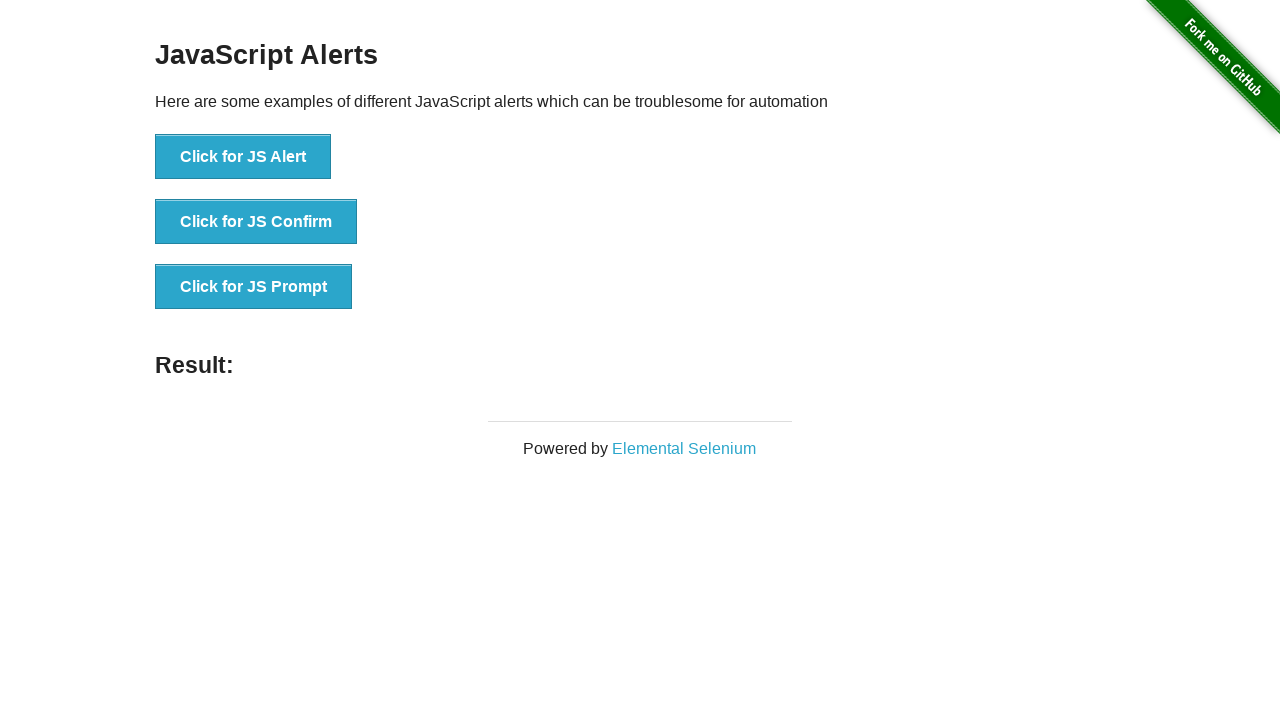

Set up dialog handler to dismiss alerts
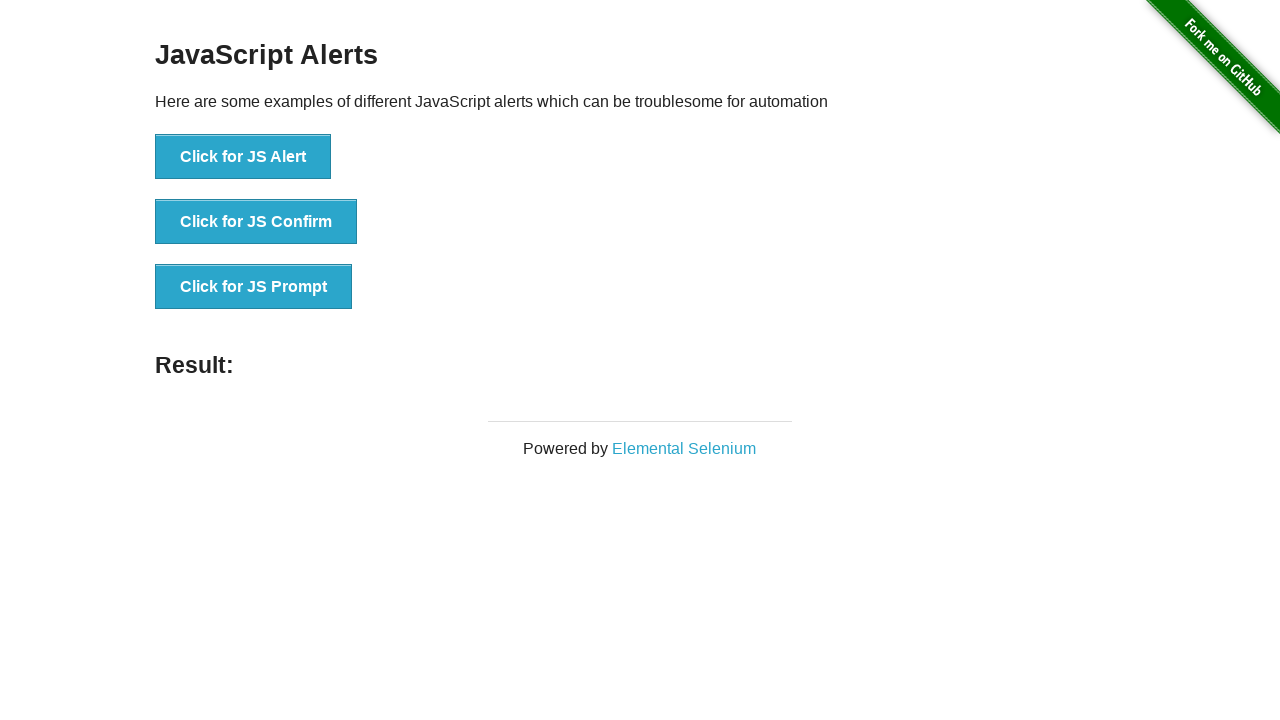

Clicked the JS Prompt button at (254, 287) on button[onclick*='jsPrompt']
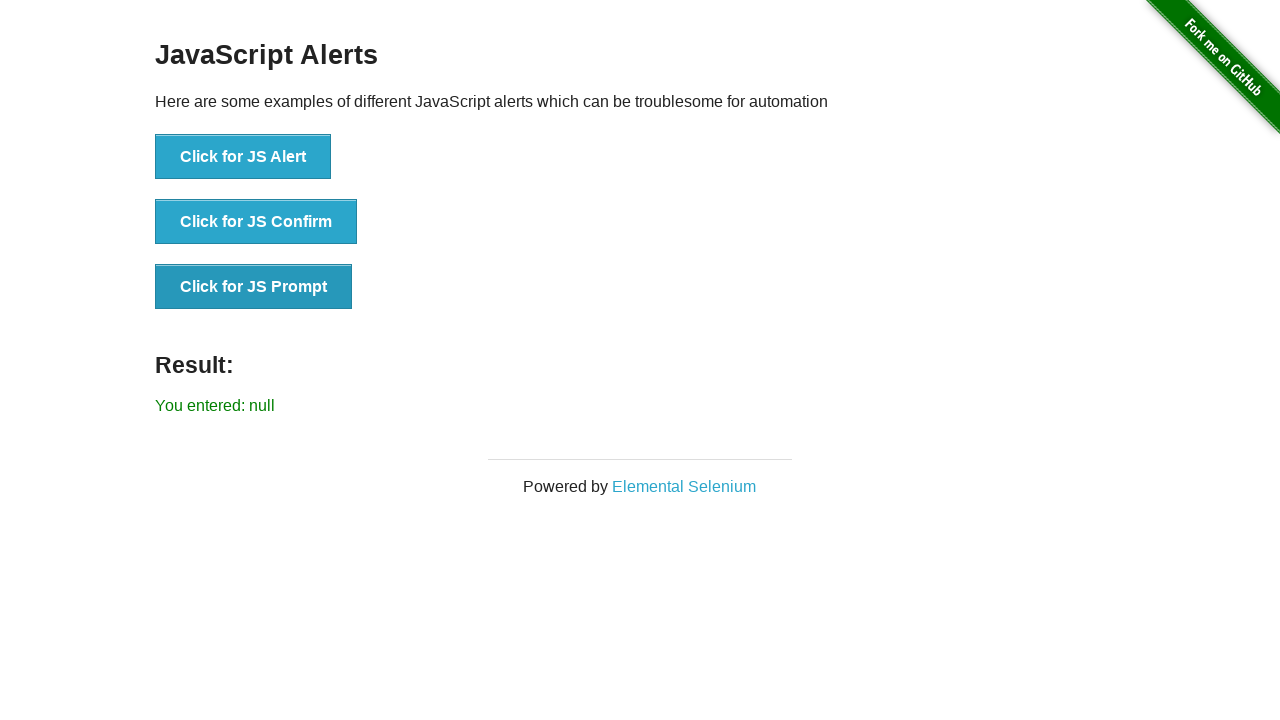

Result message appeared after dismissing JS Prompt dialog
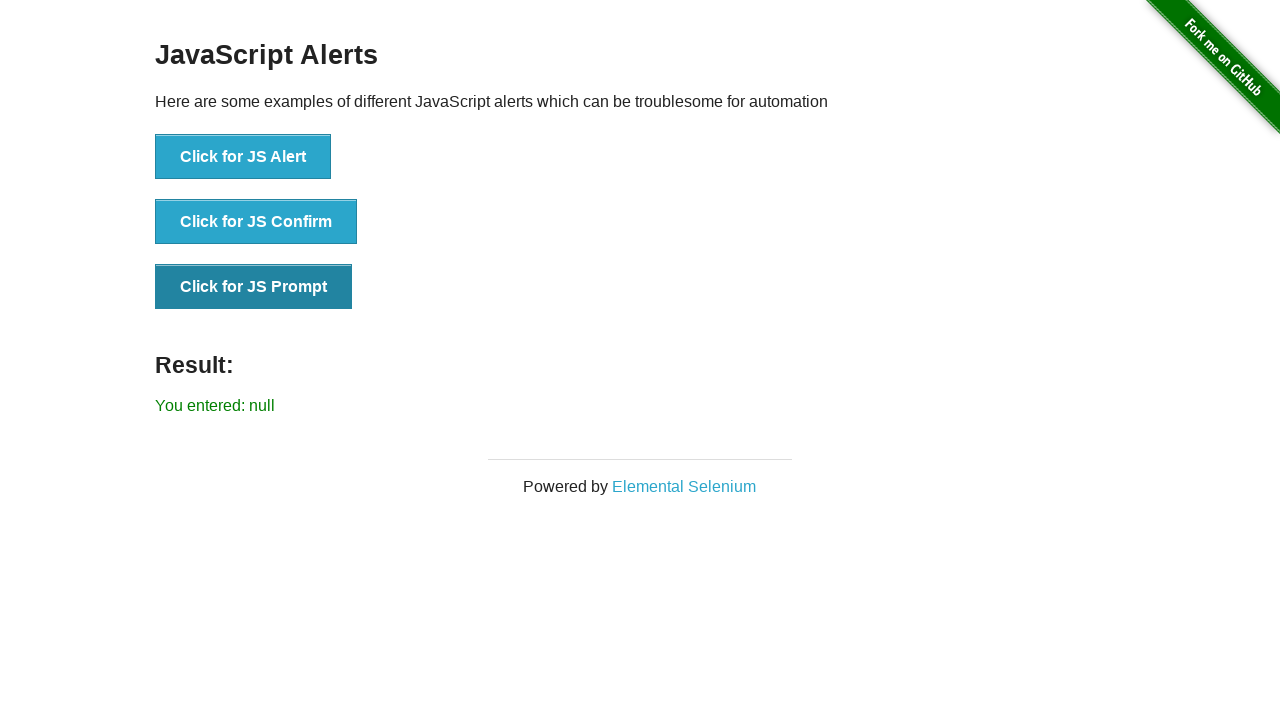

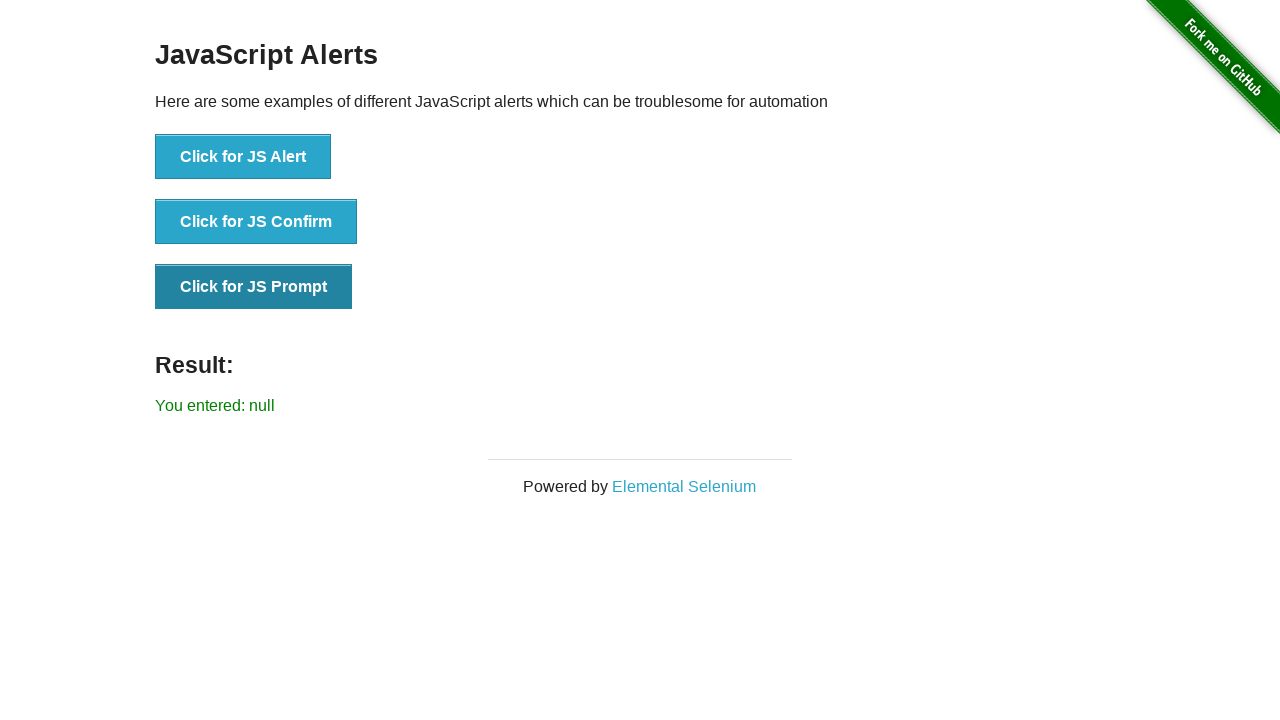